Tests mouse actions (double-click, right-click, and regular click) on buttons and verifies that confirmation messages appear after each action is performed.

Starting URL: https://demoqa.com/buttons

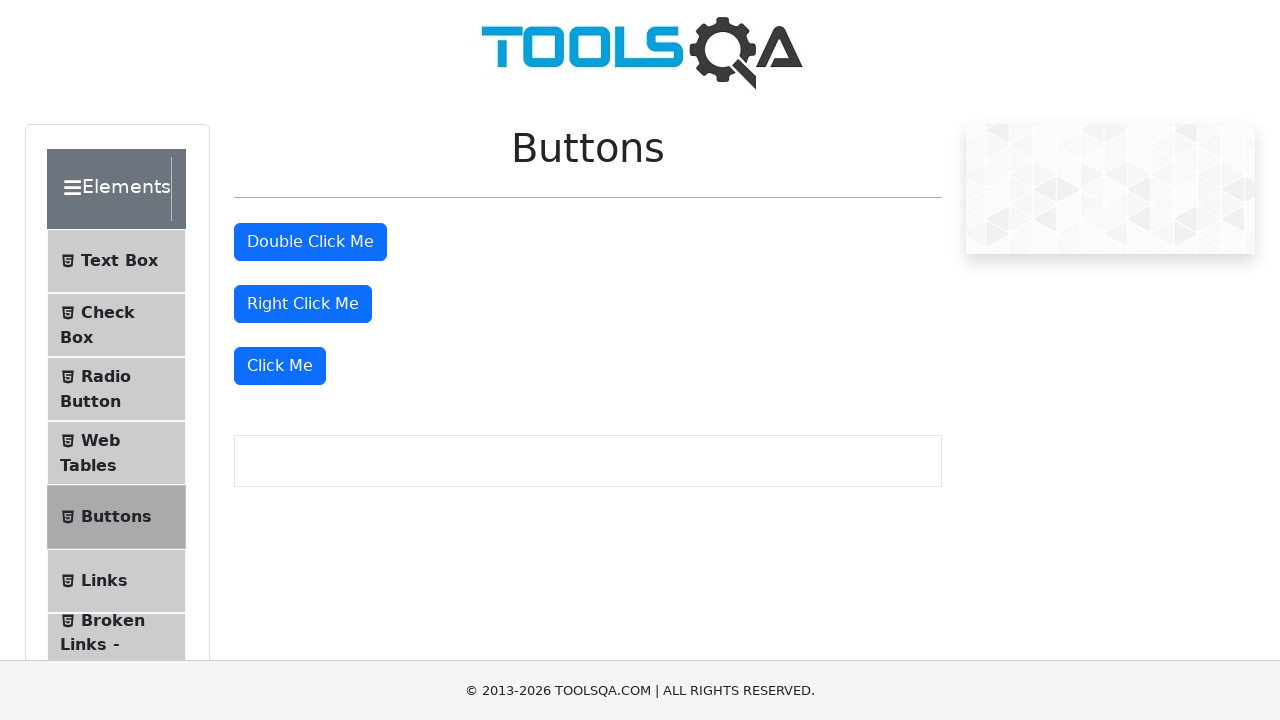

Double-clicked the double click button at (310, 242) on #doubleClickBtn
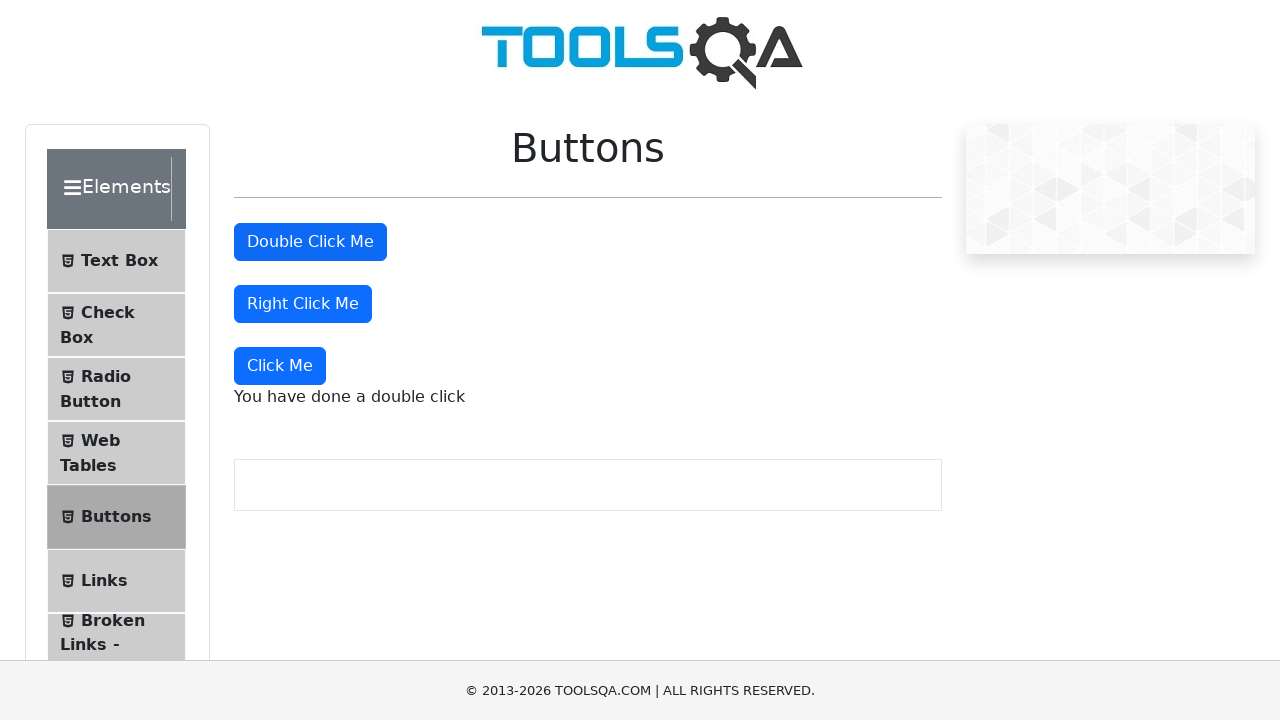

Right-clicked the right click button at (303, 304) on #rightClickBtn
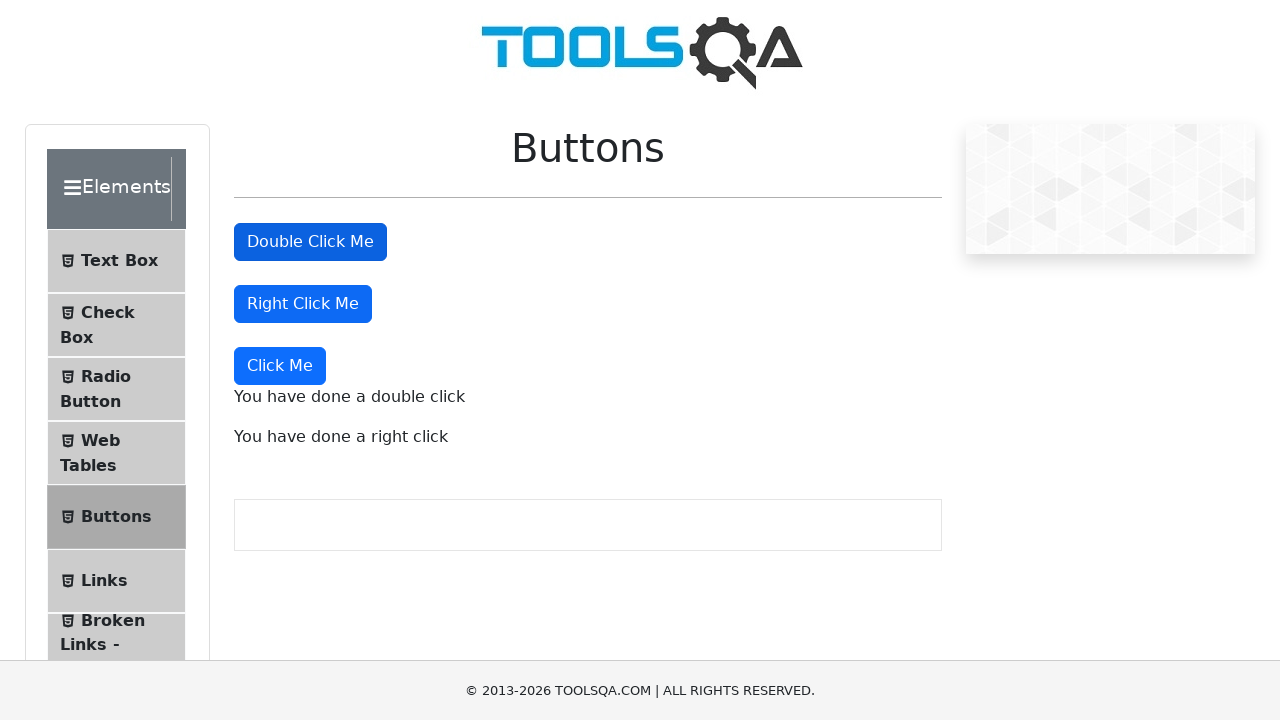

Clicked the dynamic click button at (280, 366) on xpath=//div[@class='mt-4'][2]//button
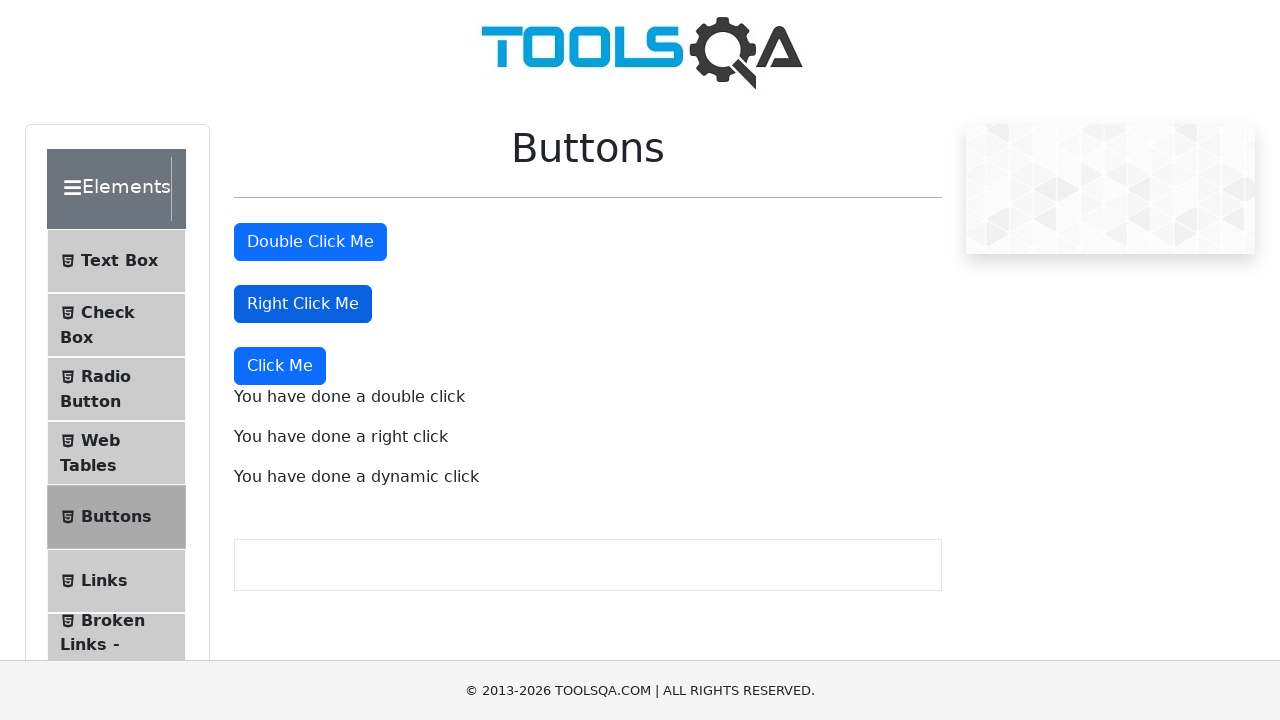

Double-click confirmation message loaded
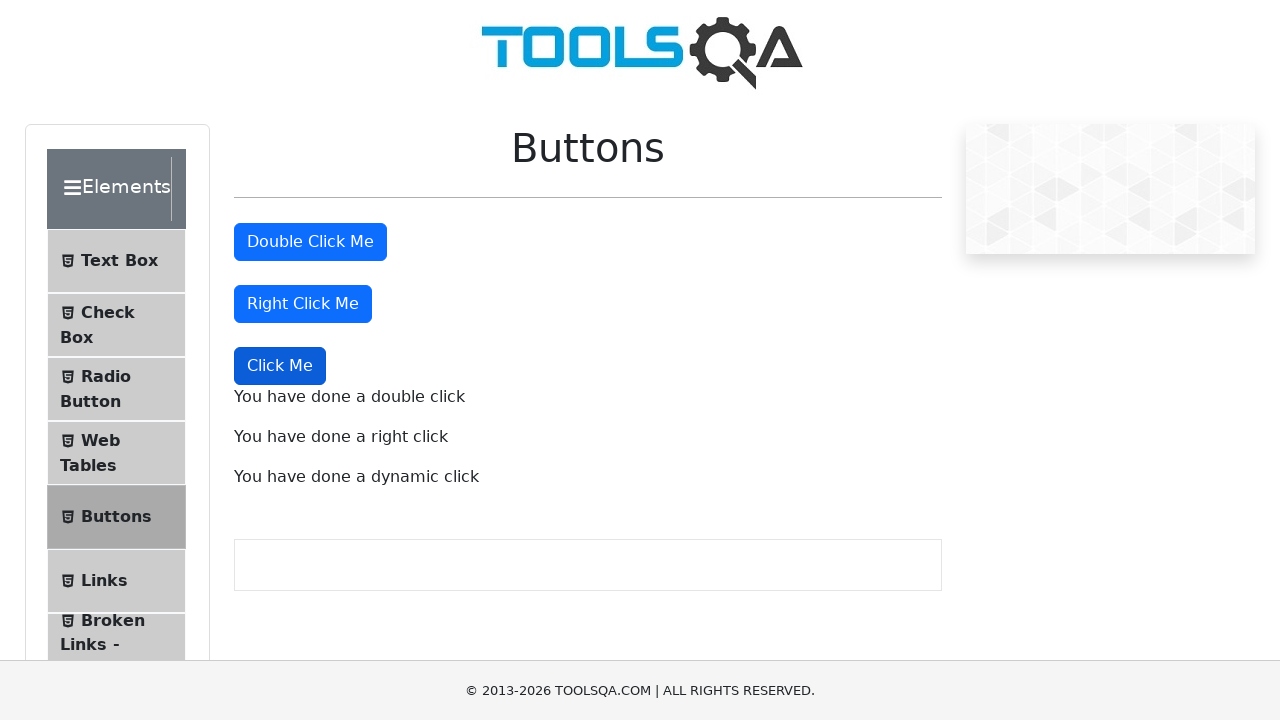

Right-click confirmation message loaded
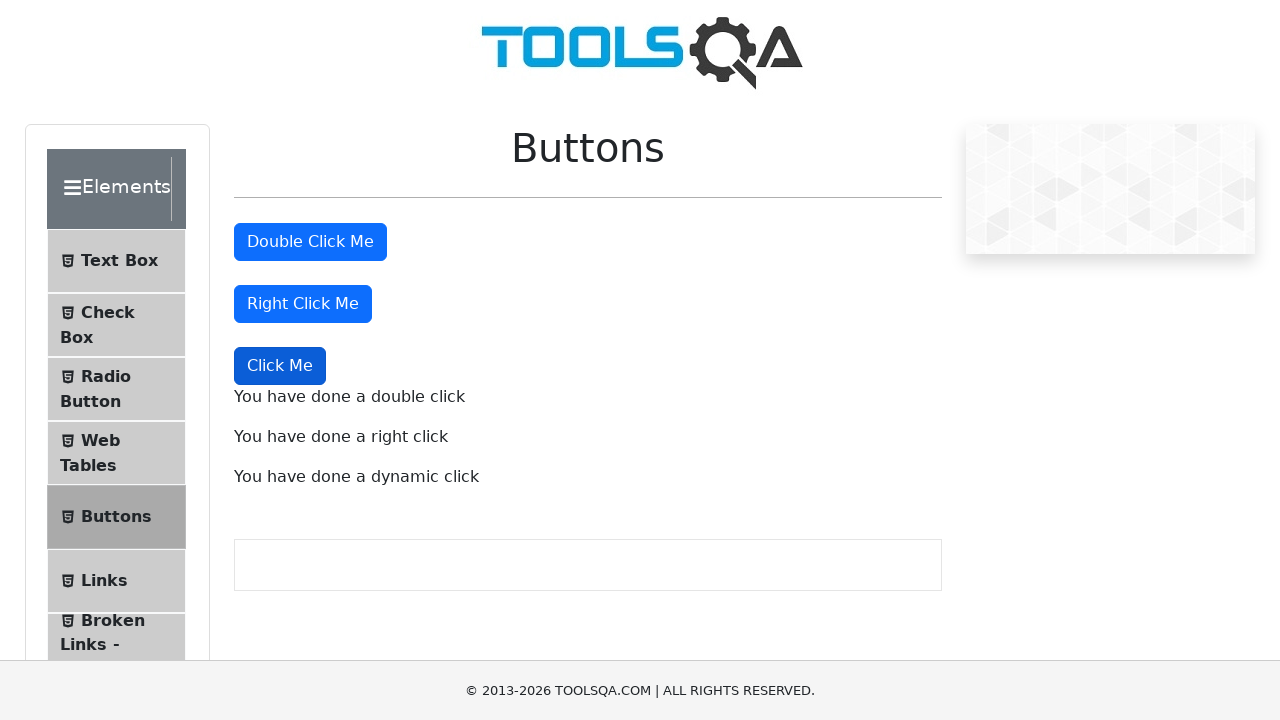

Dynamic click confirmation message loaded
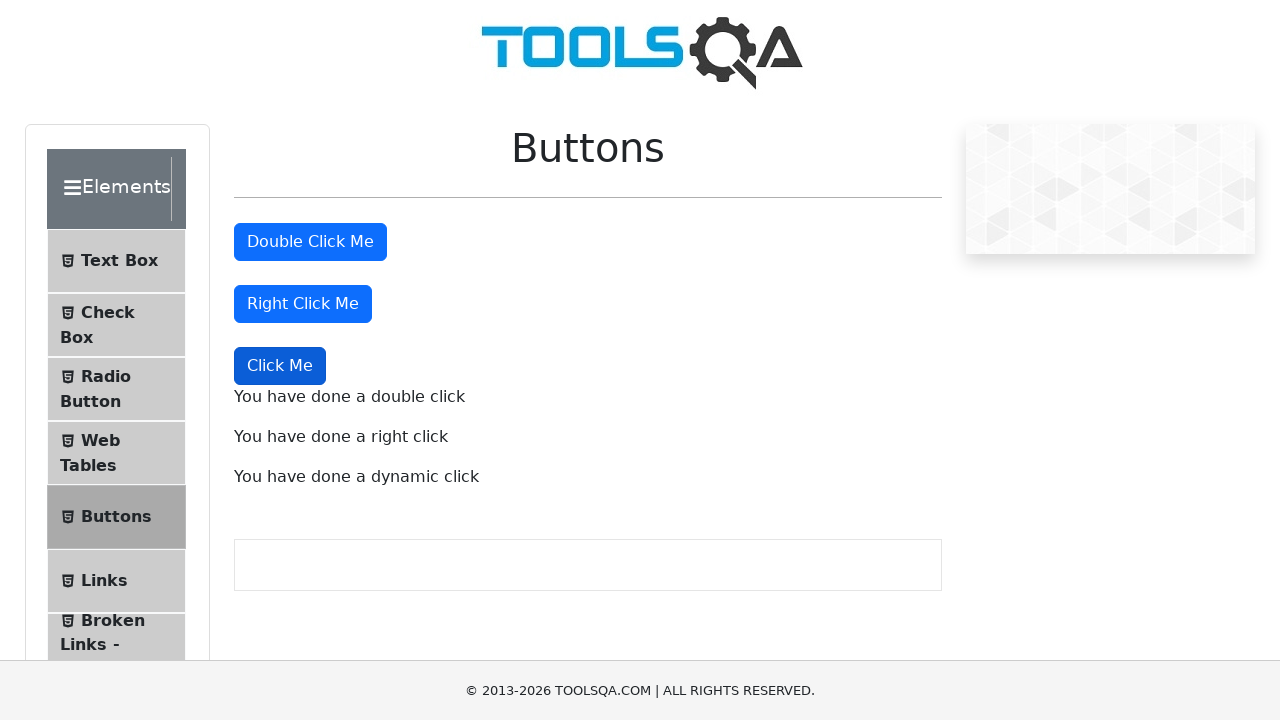

Verified double-click confirmation message is visible
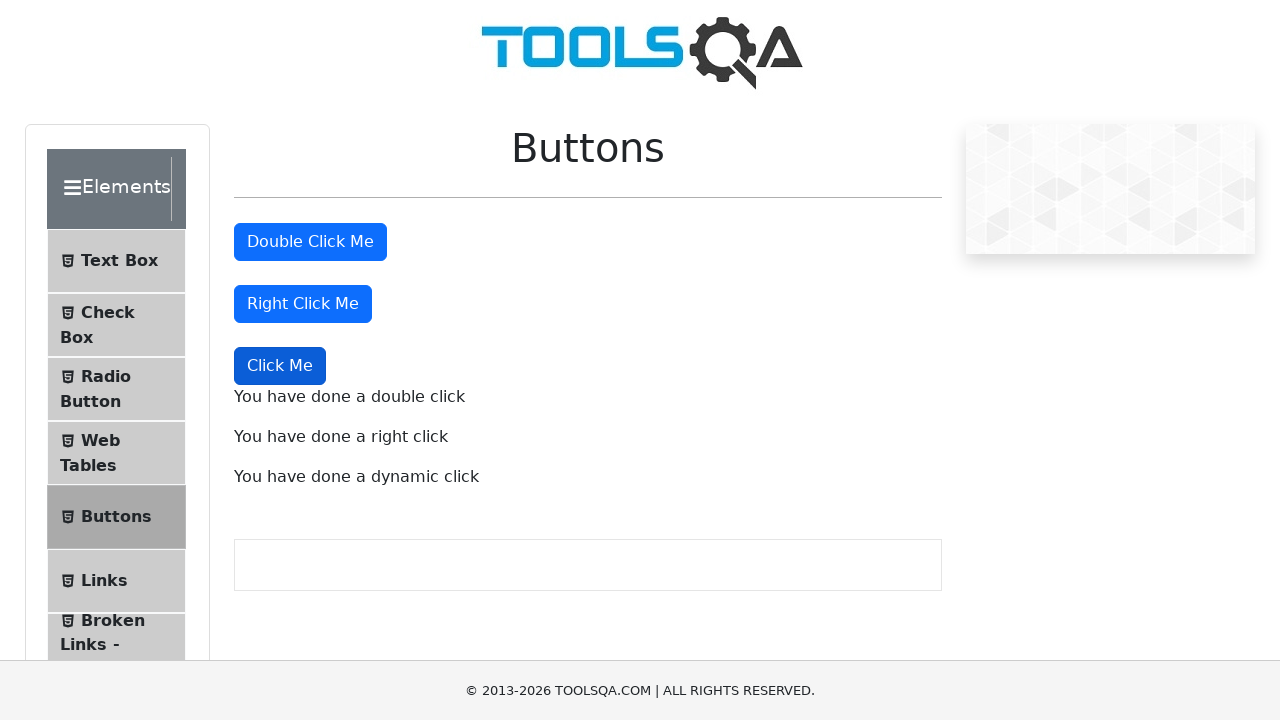

Verified right-click confirmation message is visible
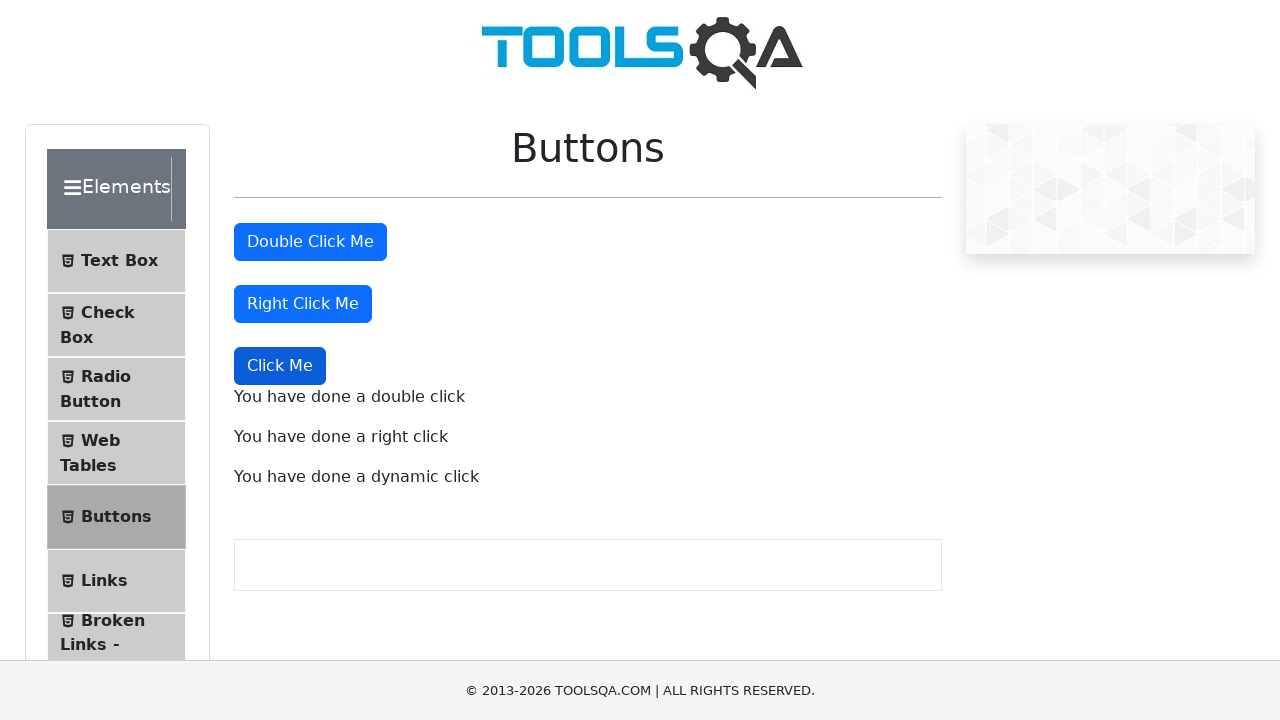

Verified dynamic click confirmation message is visible
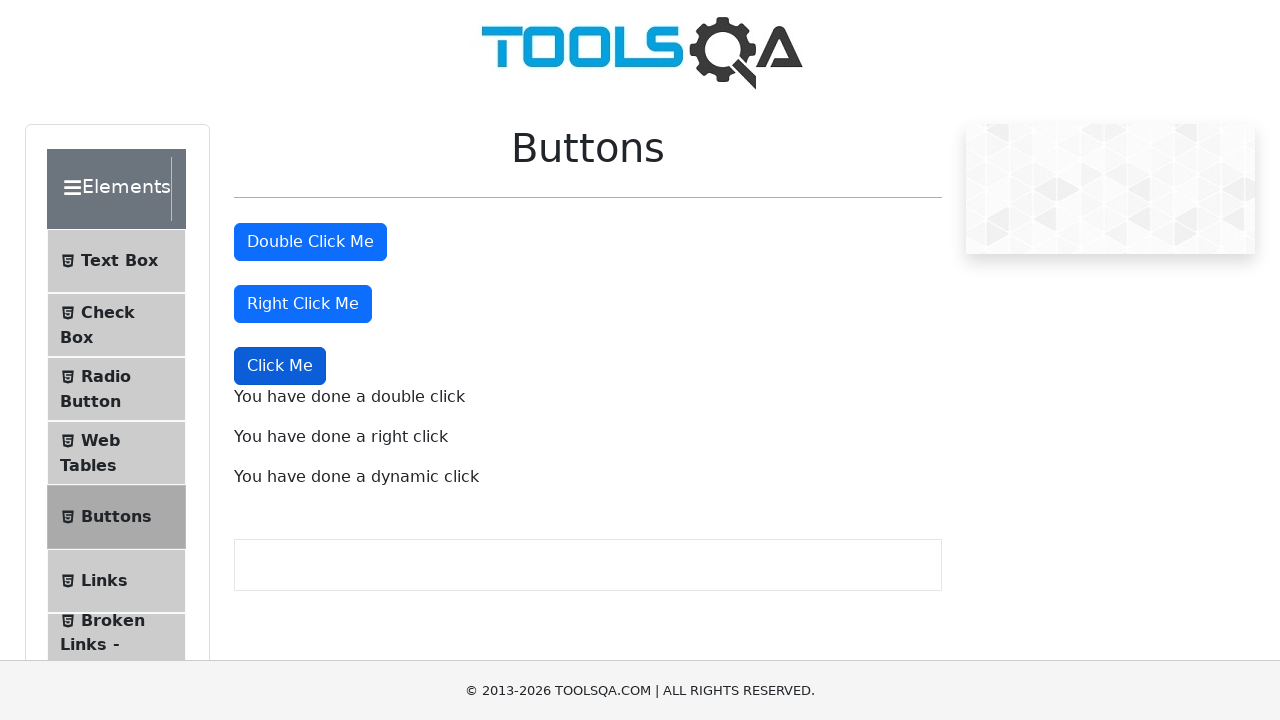

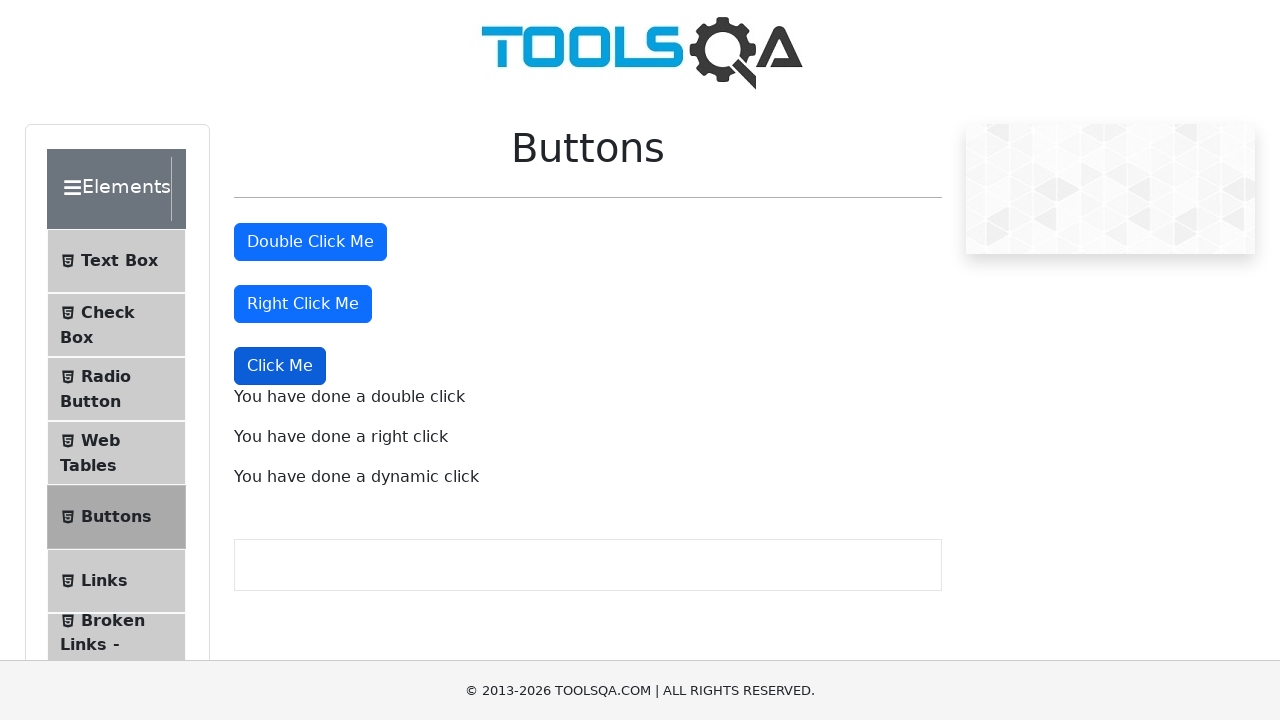